Tests registration form submission by filling in first name, last name, and email fields, then verifying successful registration message

Starting URL: https://suninjuly.github.io/registration1.html

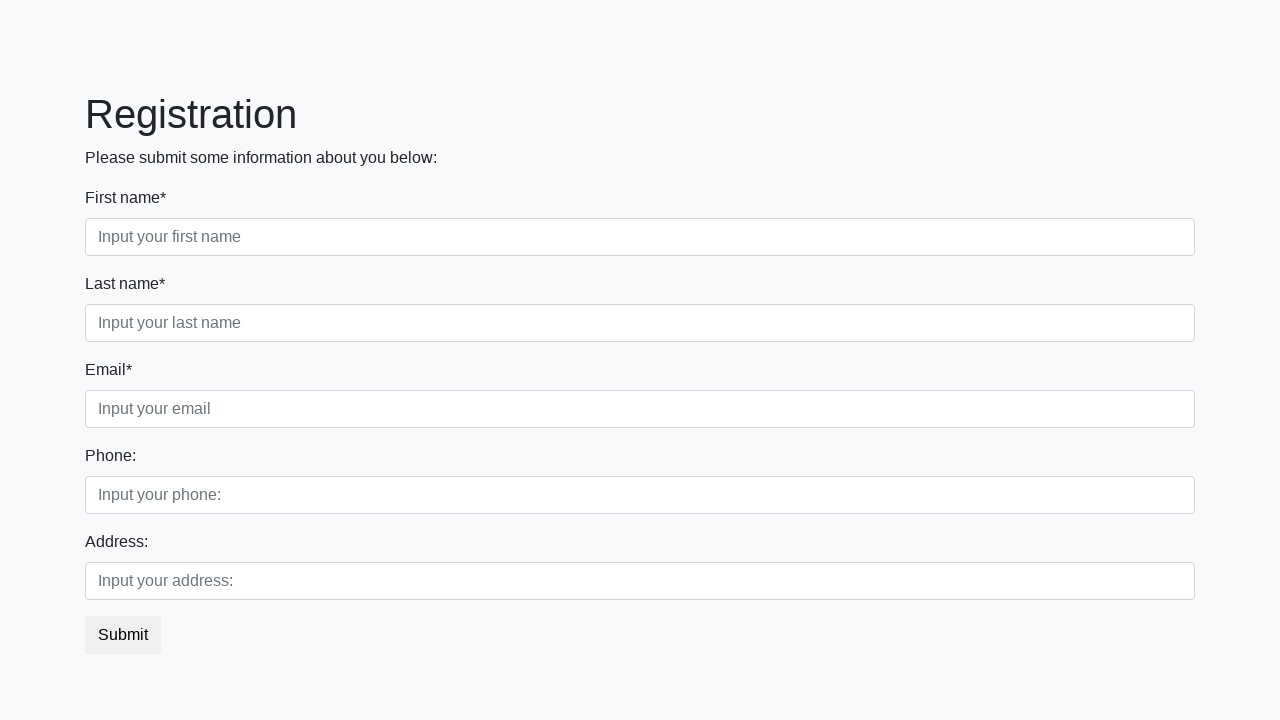

Filled first name field with 'Ivan' on .first
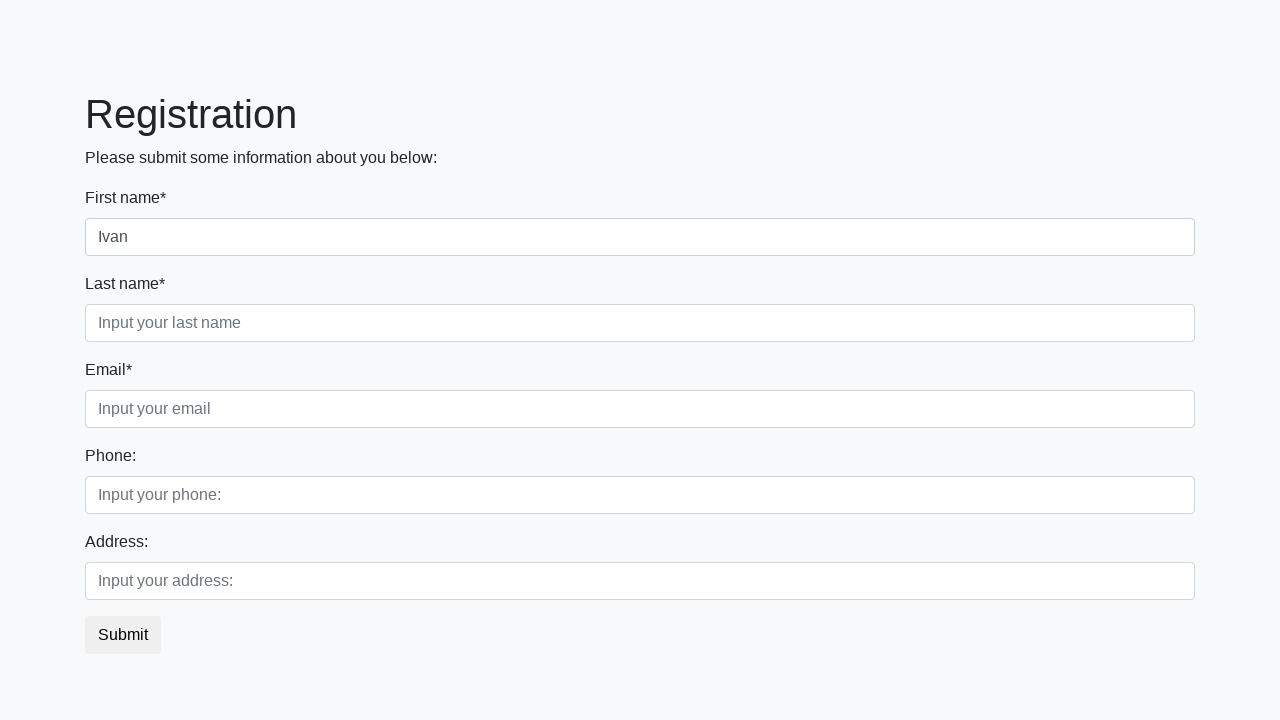

Filled last name field with 'Ivanov' on .second
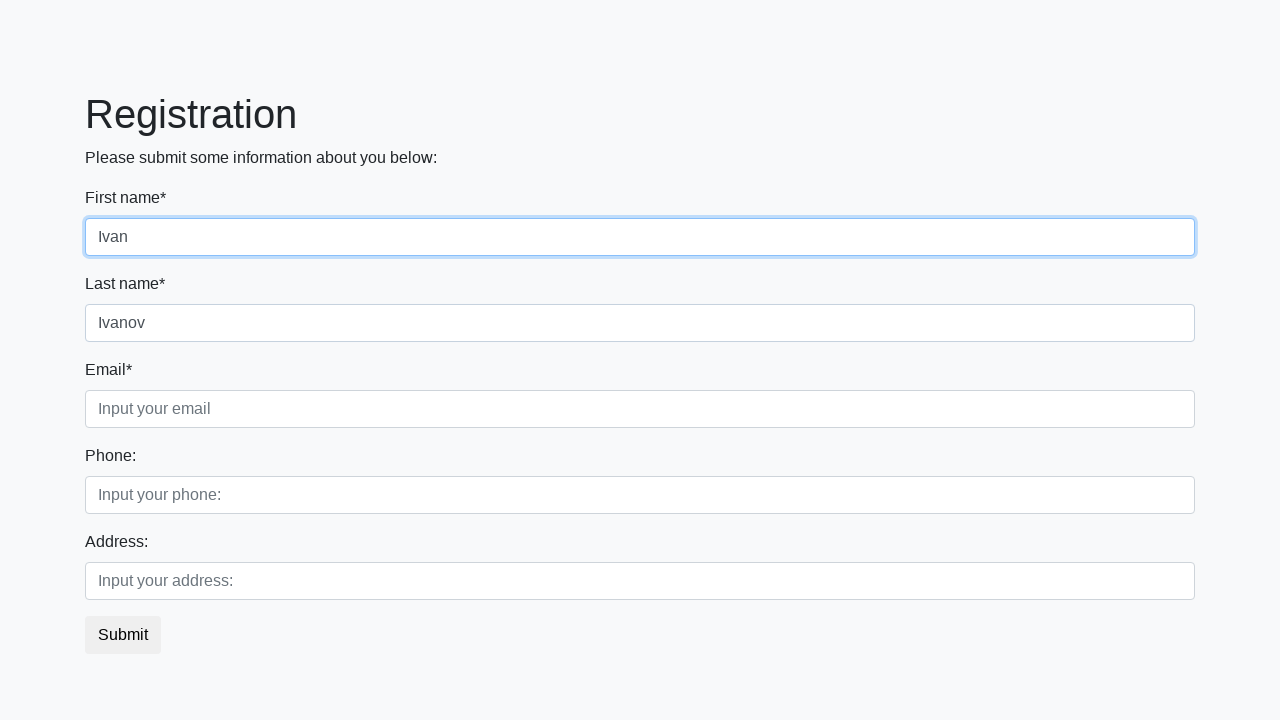

Filled email field with 'Ivan@mail.ru' on .third
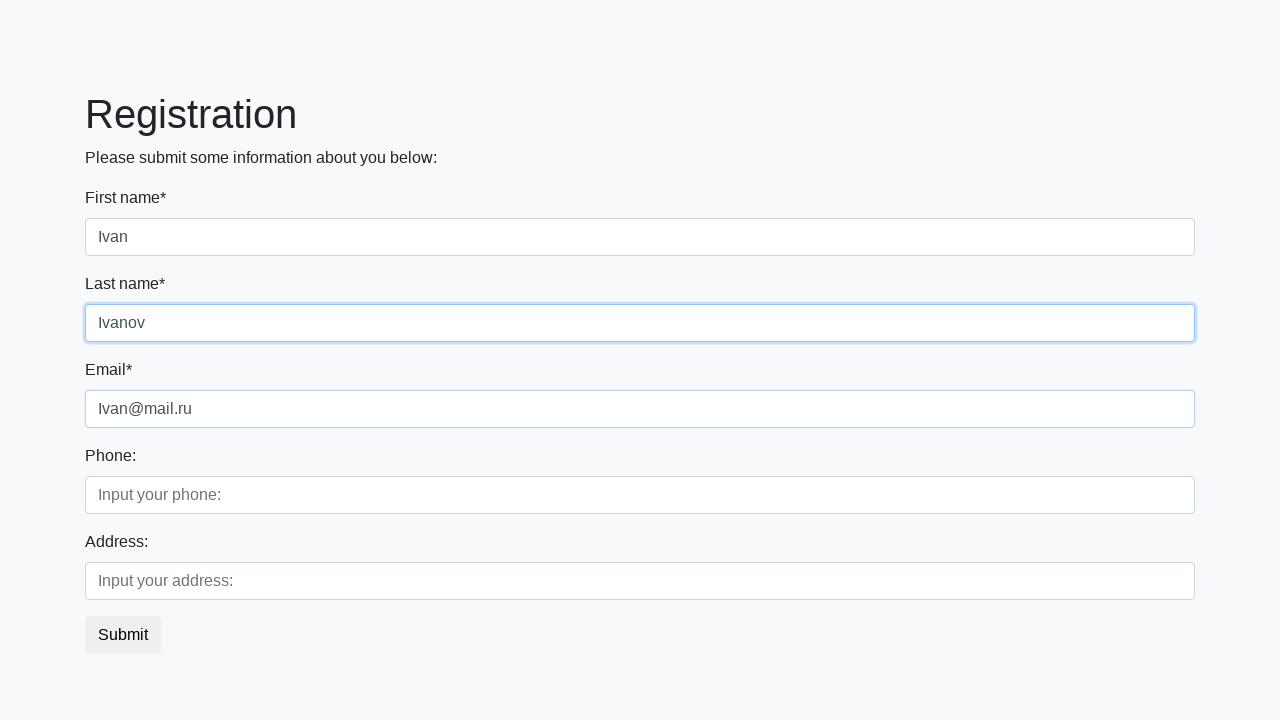

Clicked submit button to register at (123, 635) on button.btn
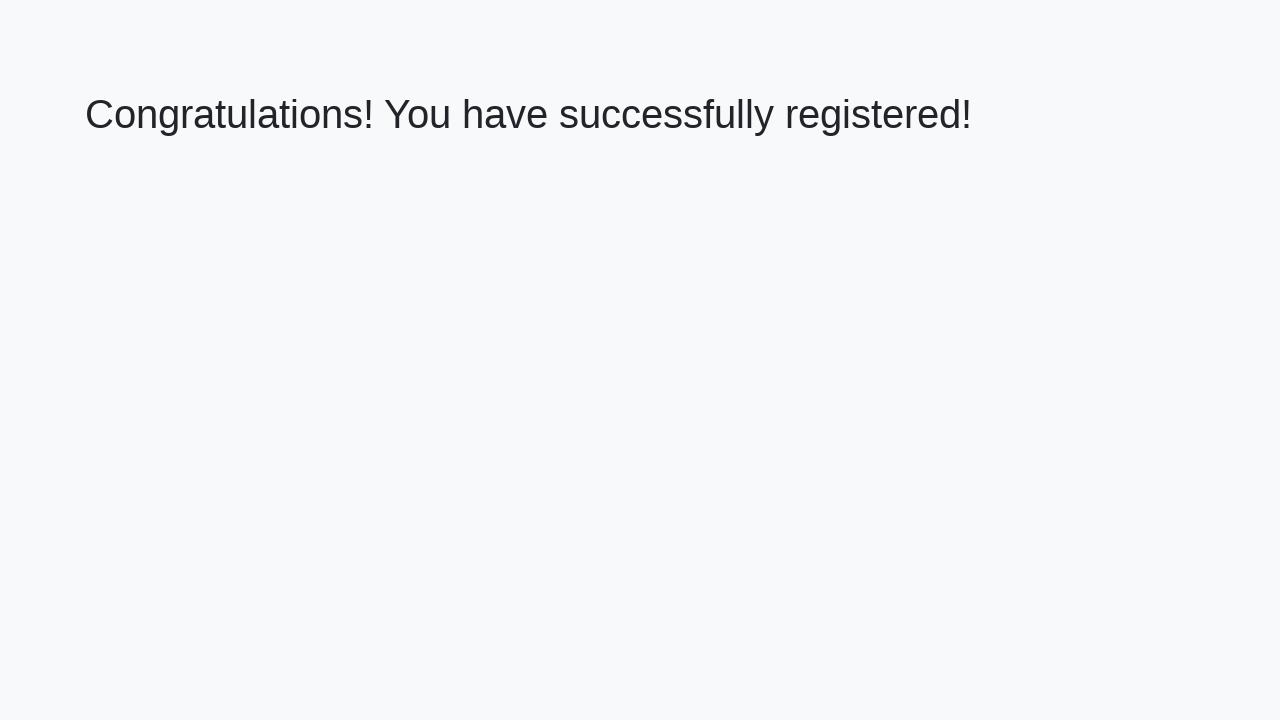

Success message header loaded
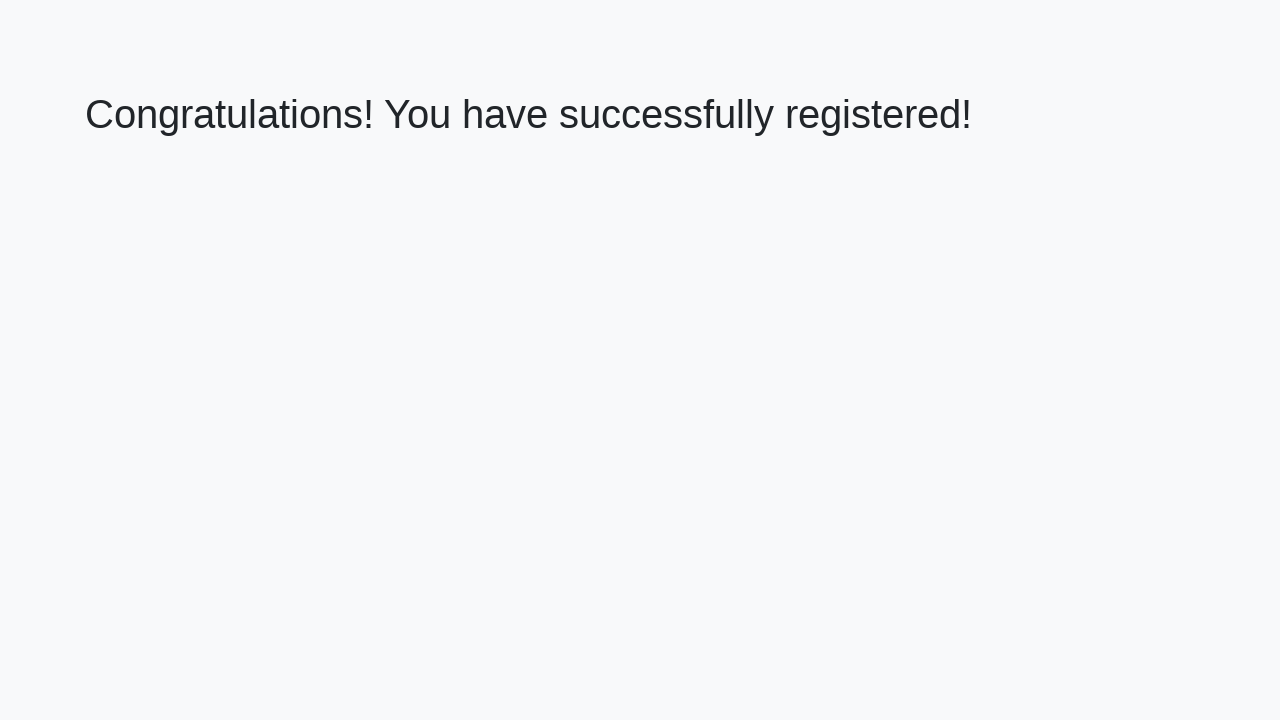

Retrieved success message text
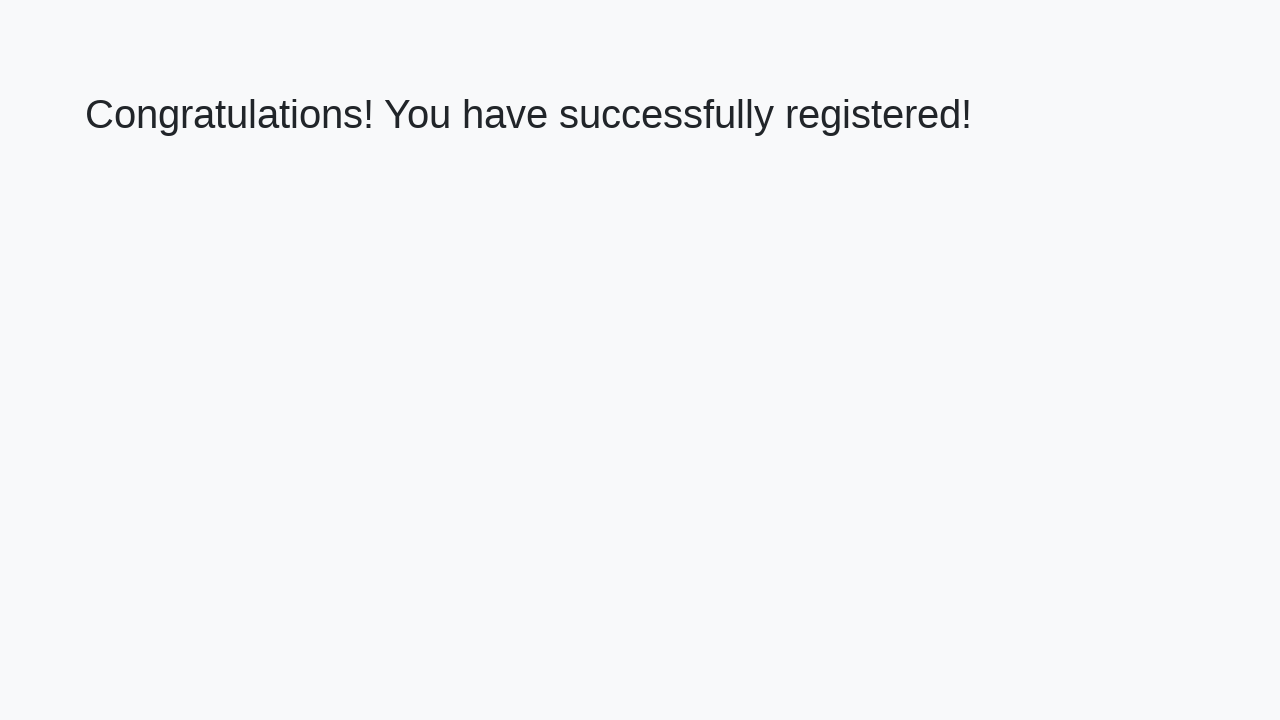

Verified successful registration message
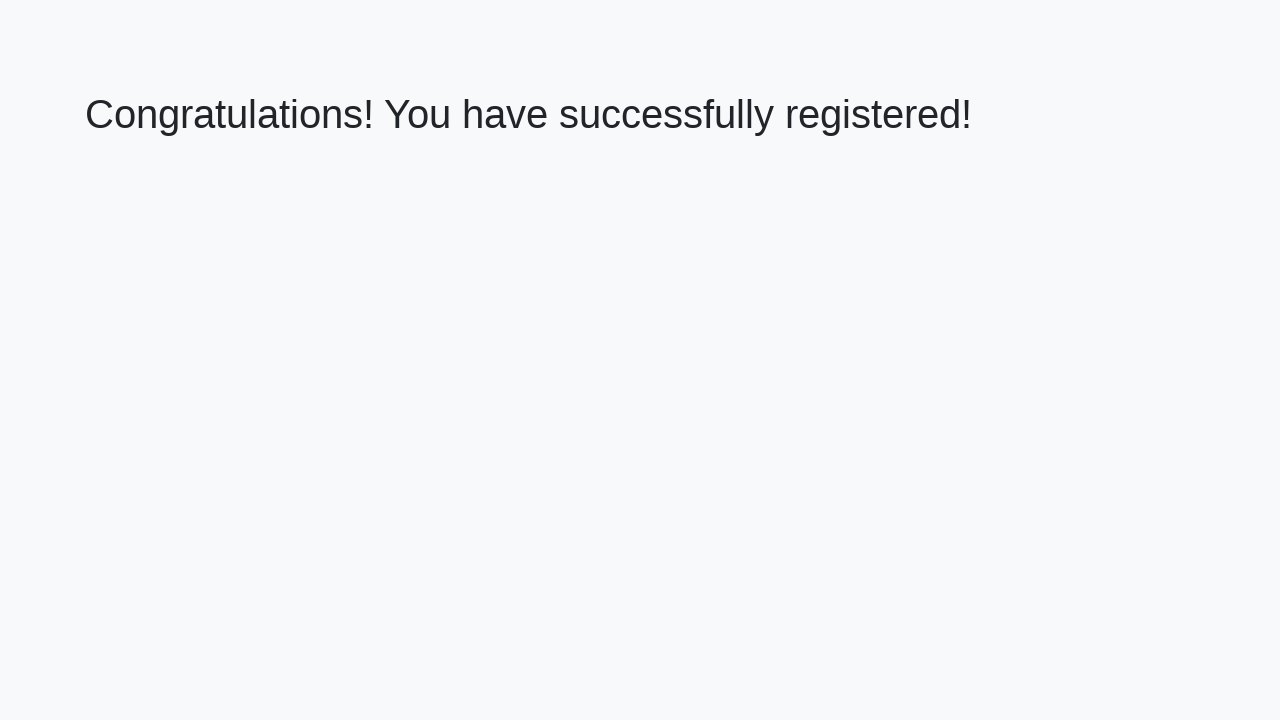

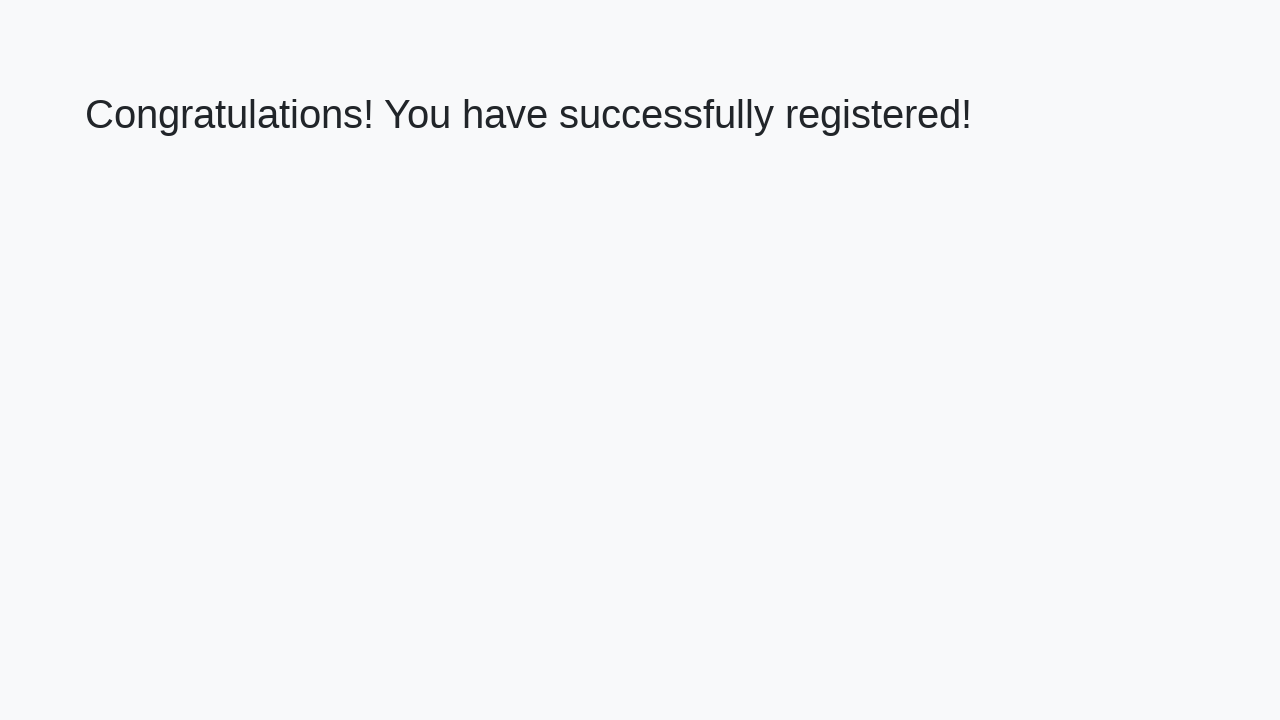